Tests error message display when entering incorrect login credentials

Starting URL: https://login.salesforce.com/

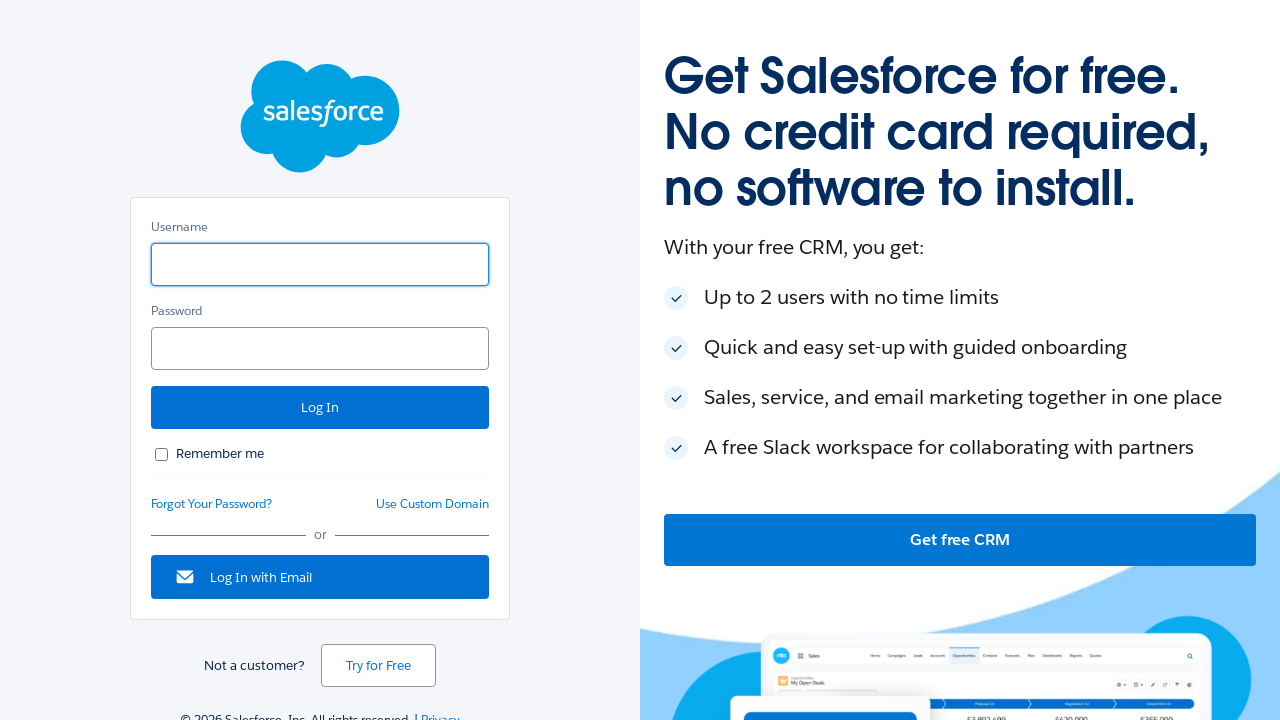

Filled username field with incorrect credentials '123' on #username
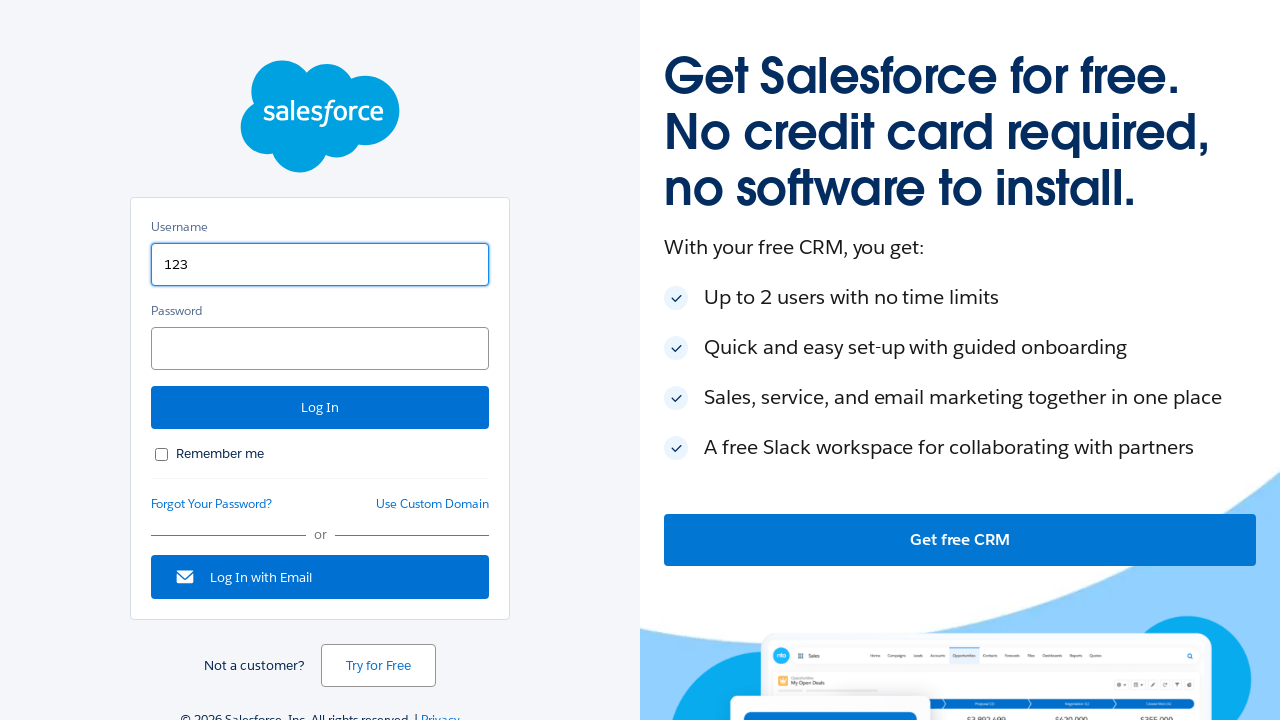

Filled password field with incorrect credentials '22131' on #password
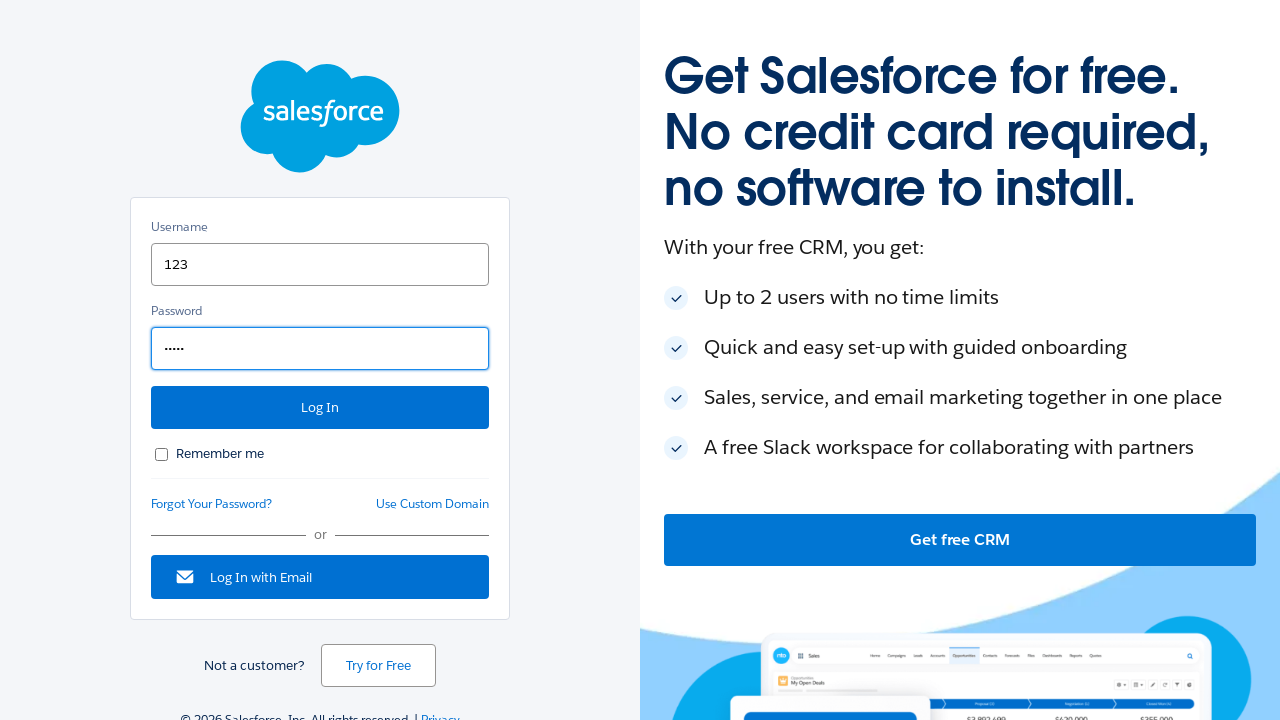

Clicked login button to attempt authentication at (320, 408) on #Login
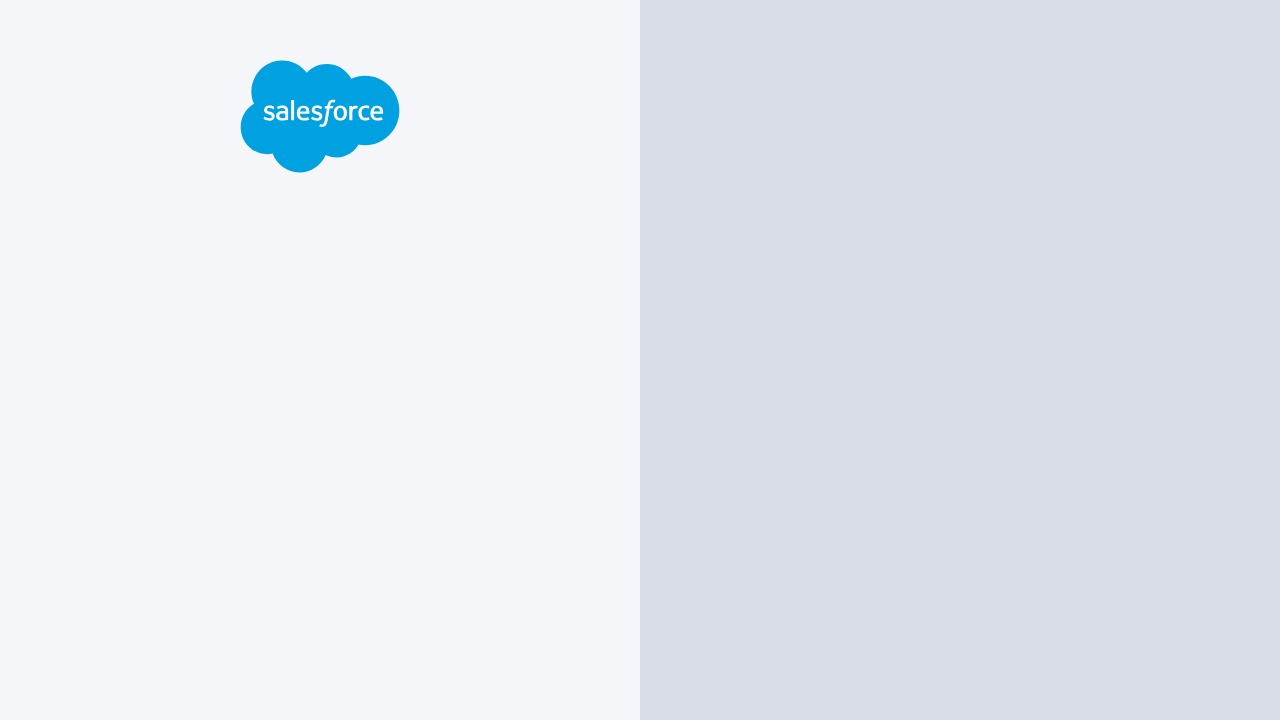

Error message displayed on page after failed login attempt
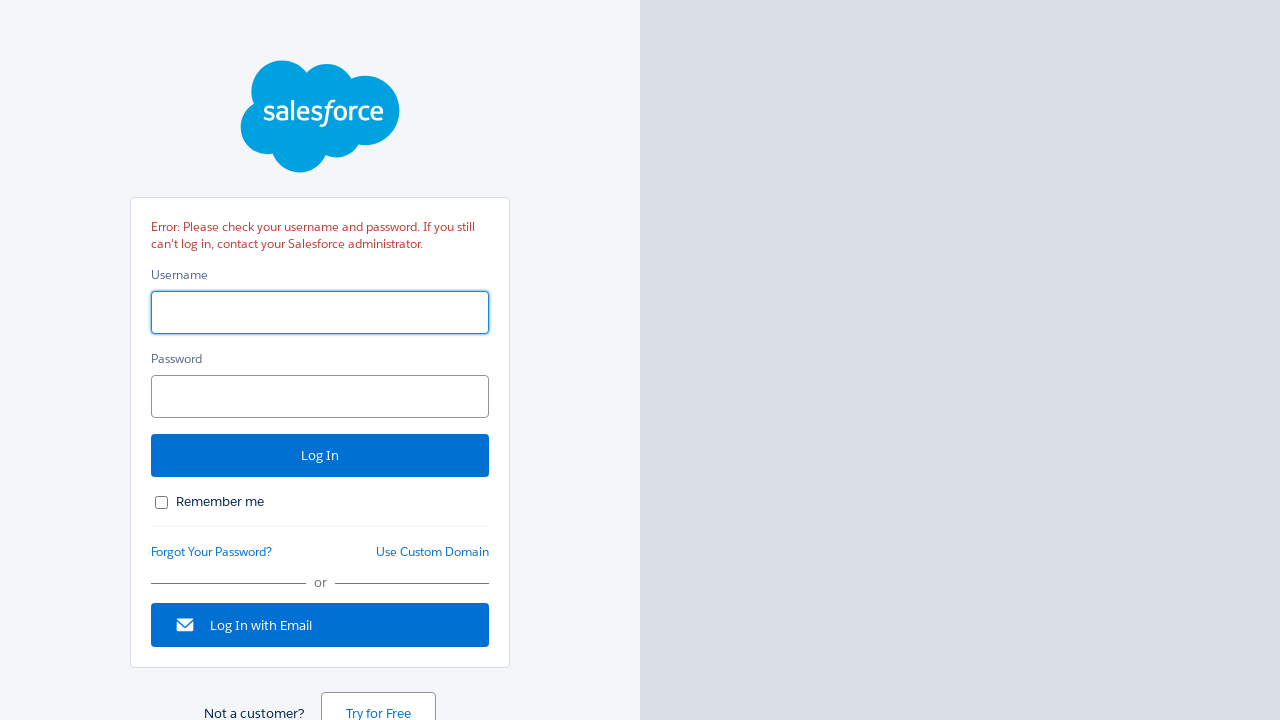

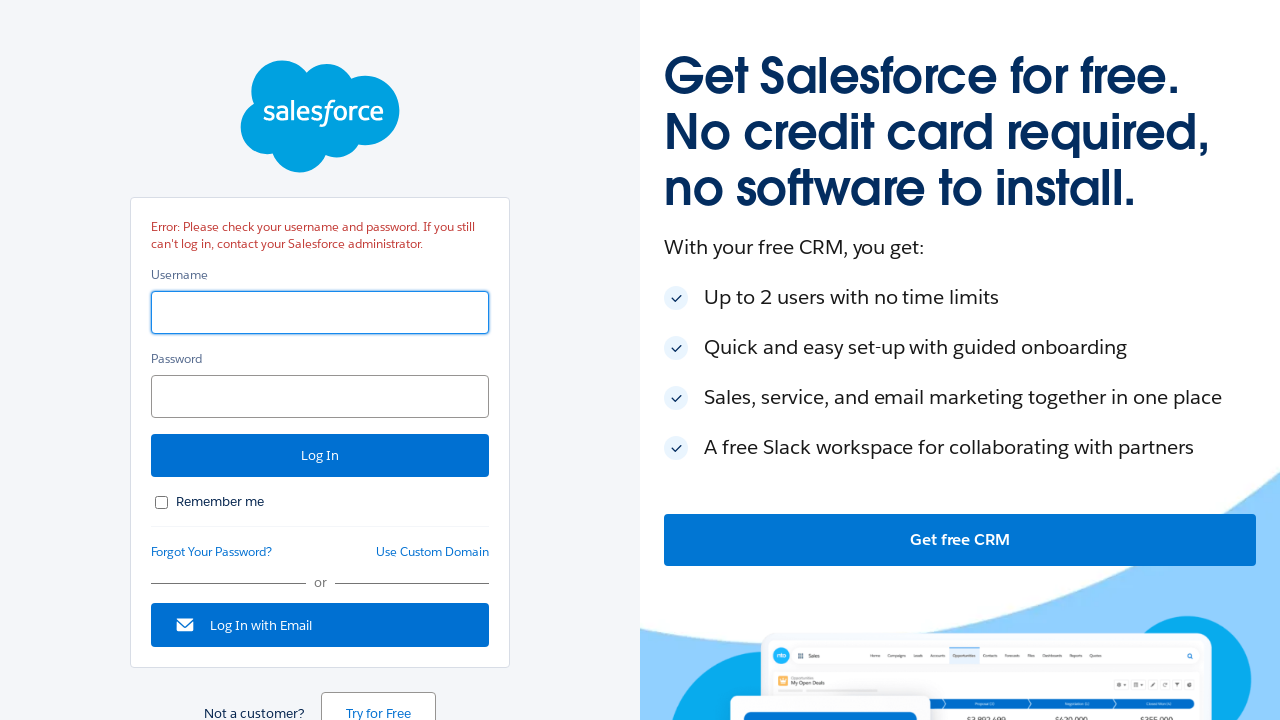